Tests form filling functionality on a registration page by entering first name and last name fields, then clicking the continue/submit button using Selenium Actions class methods.

Starting URL: https://naveenautomationlabs.com/opencart/index.php?route=account/register

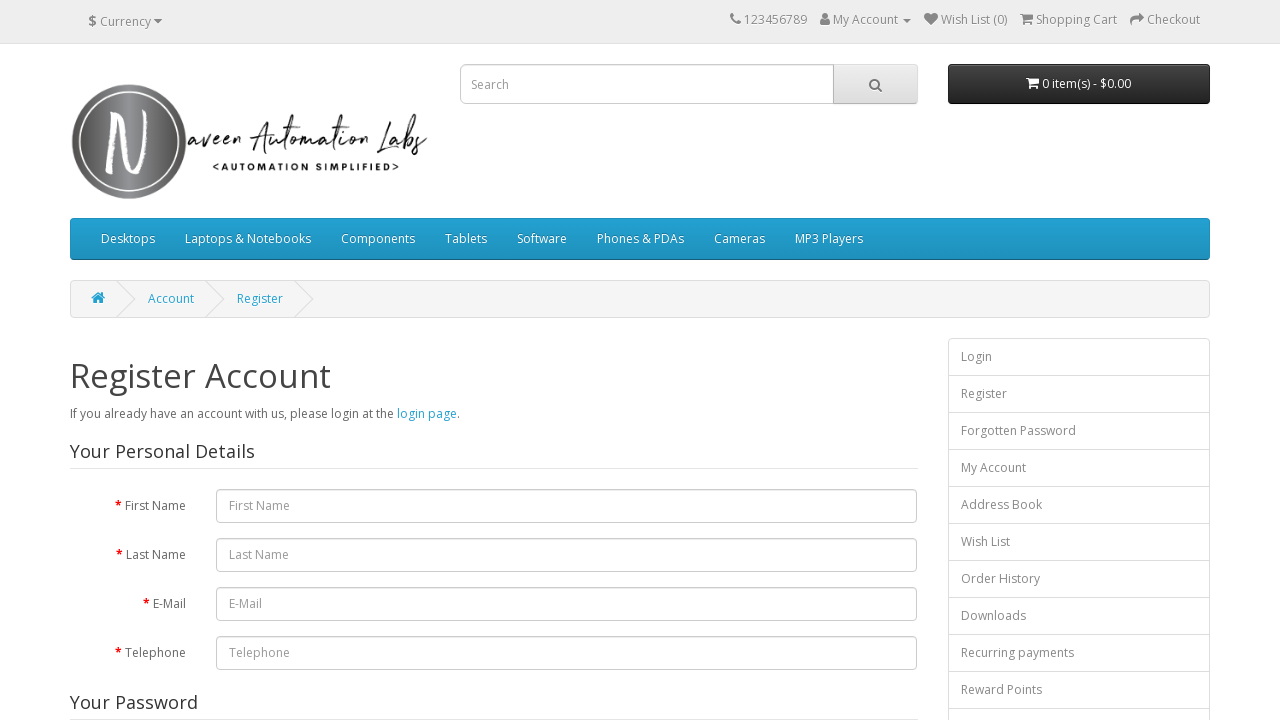

Filled first name field with 'Naveen' on #input-firstname
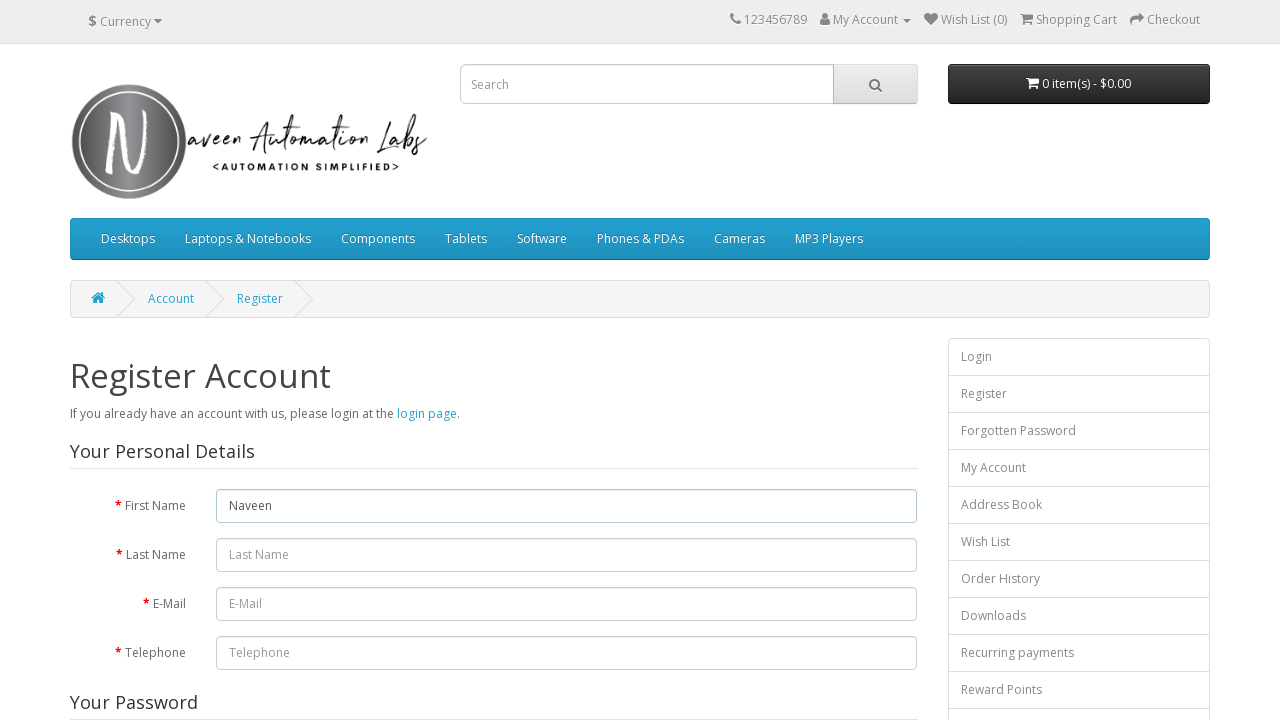

Filled last name field with 'Automation' on #input-lastname
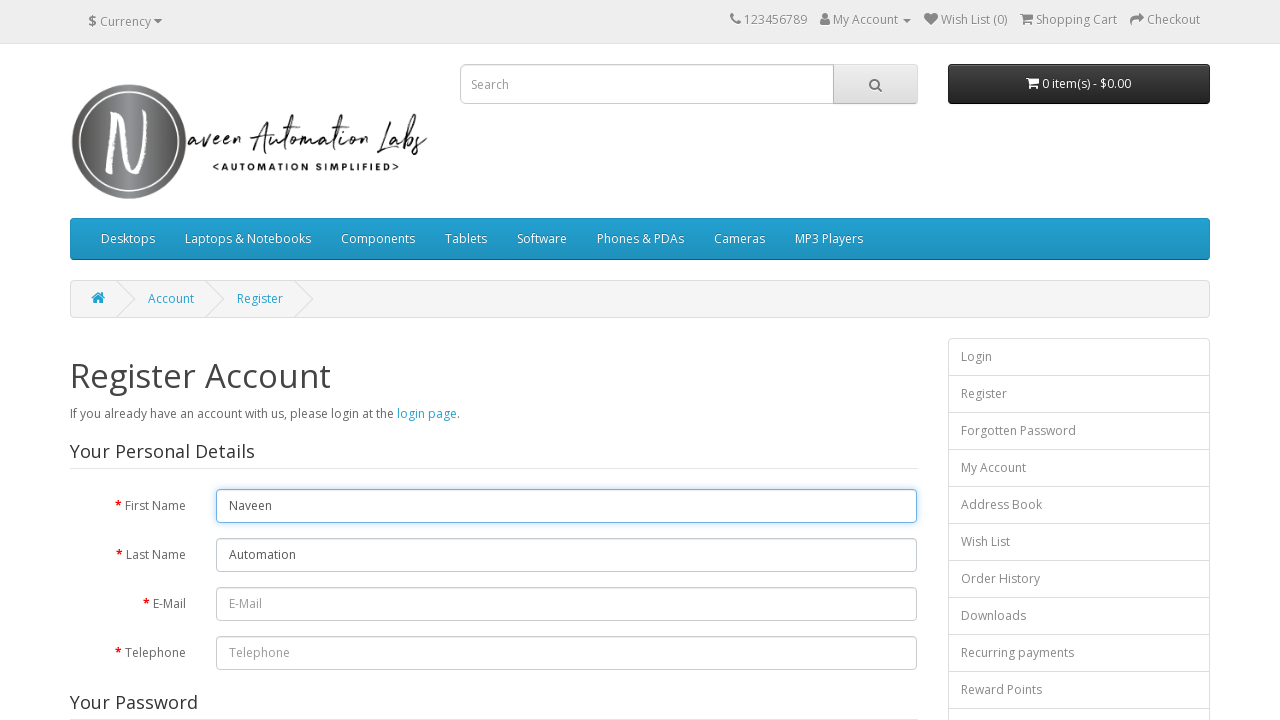

Clicked continue/submit button to complete registration form at (879, 427) on input[type='submit']
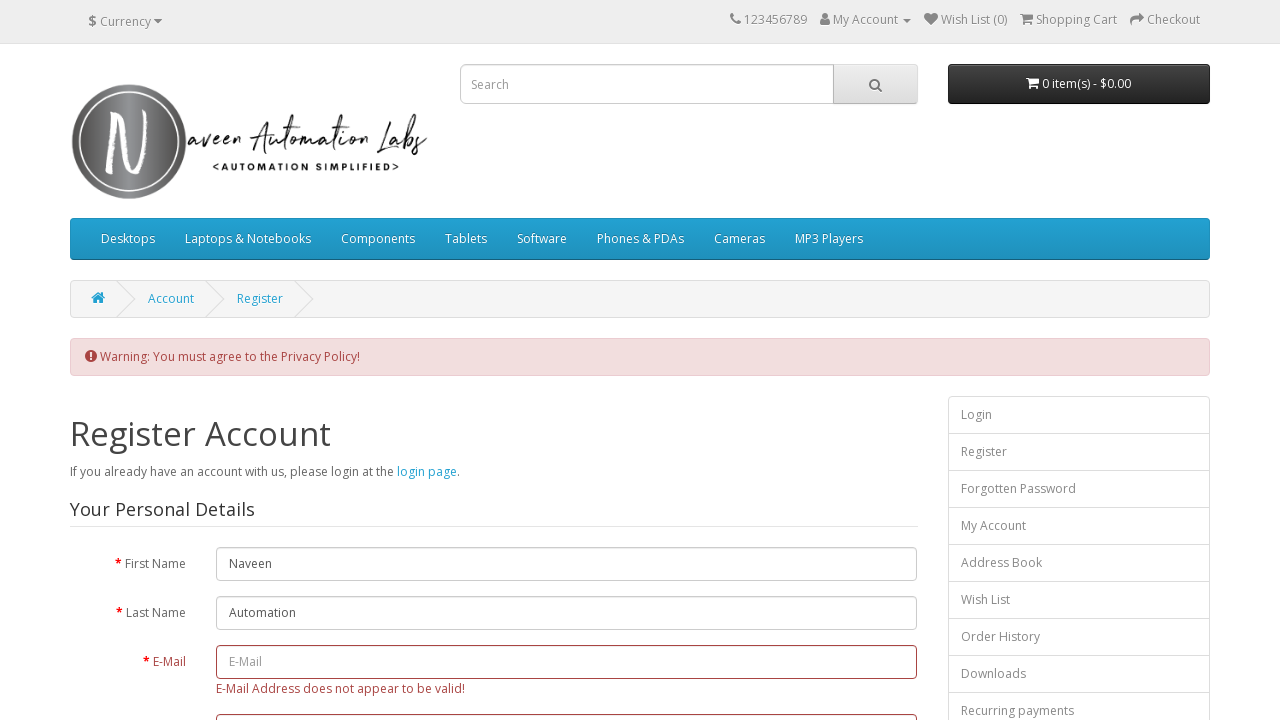

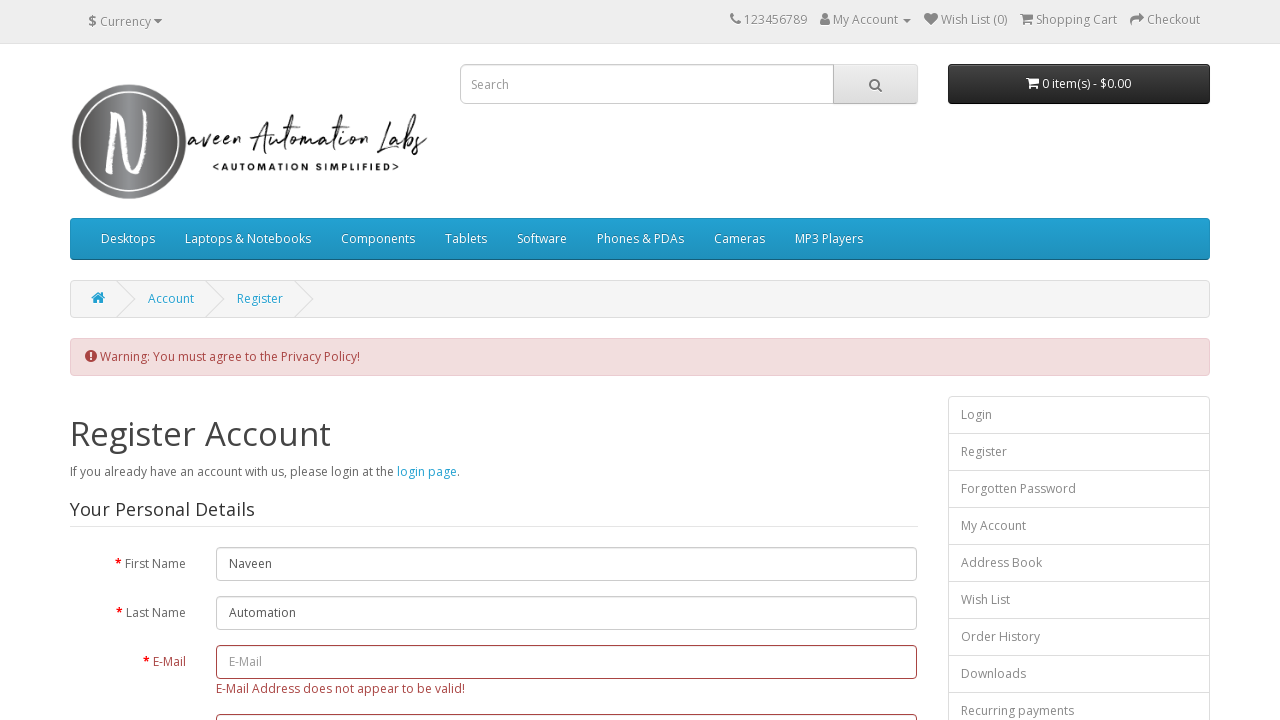